Fills out the DemoQA automation practice form with personal details, date of birth, subjects, hobbies, address, and state/city selections, then submits the form.

Starting URL: https://demoqa.com/automation-practice-form

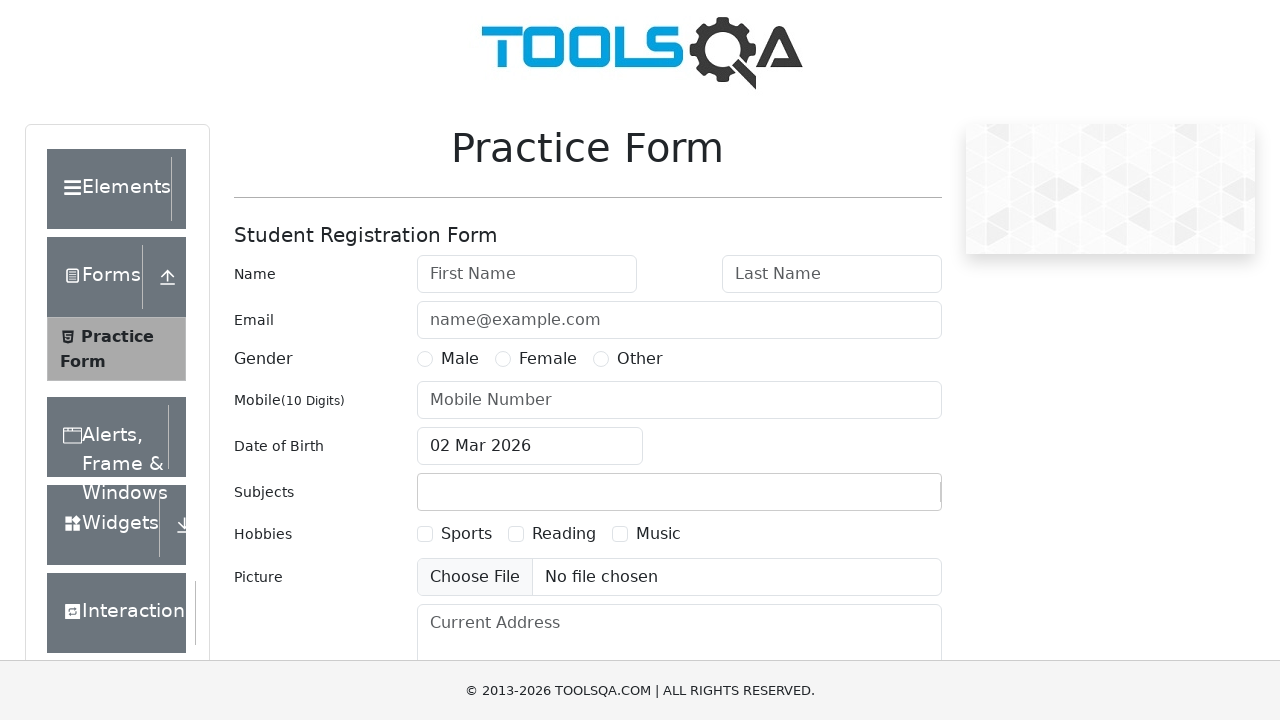

Filled first name field with 'Pravesh' on #firstName
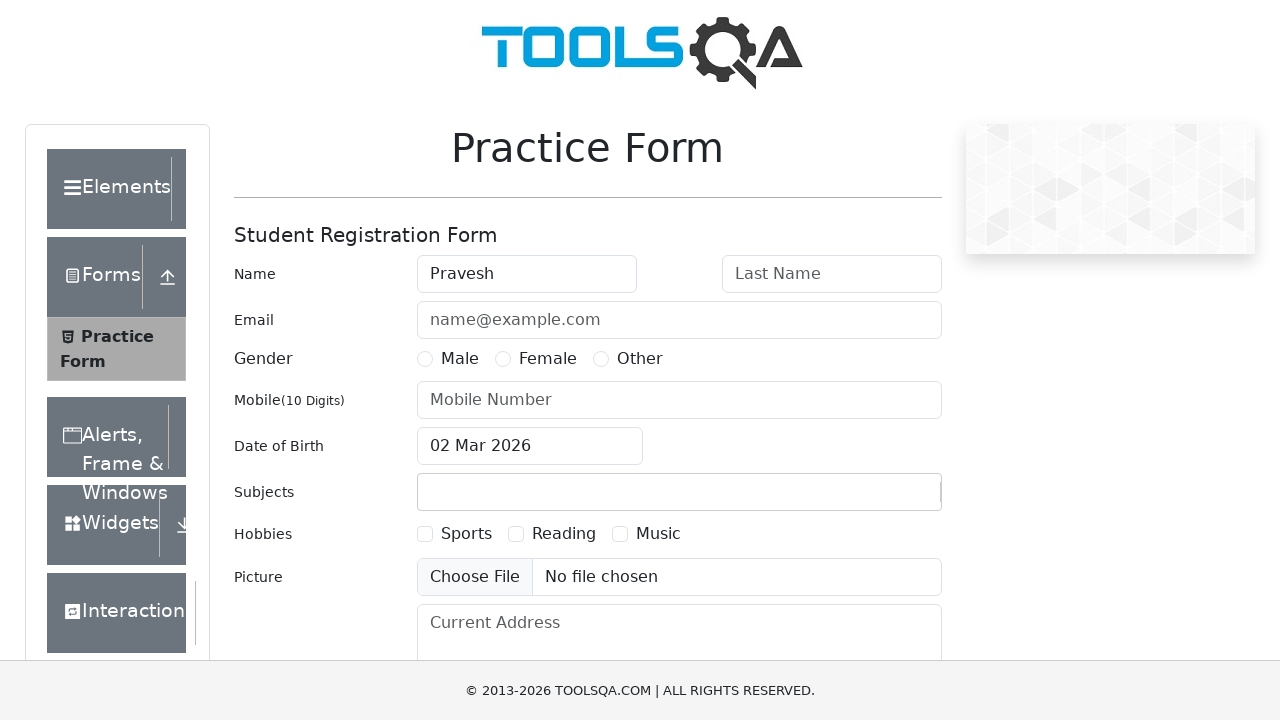

Filled last name field with 'Malviya' on #lastName
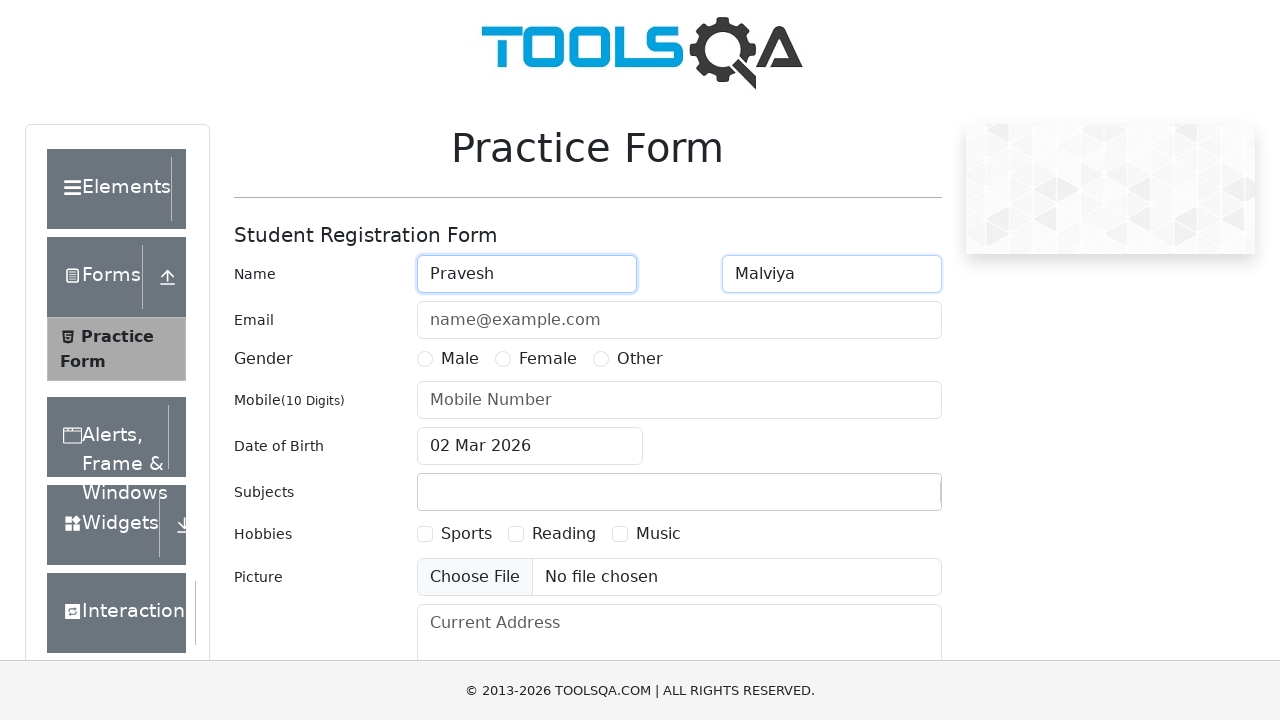

Filled email field with 'pravesh.m@example.com' on #userEmail
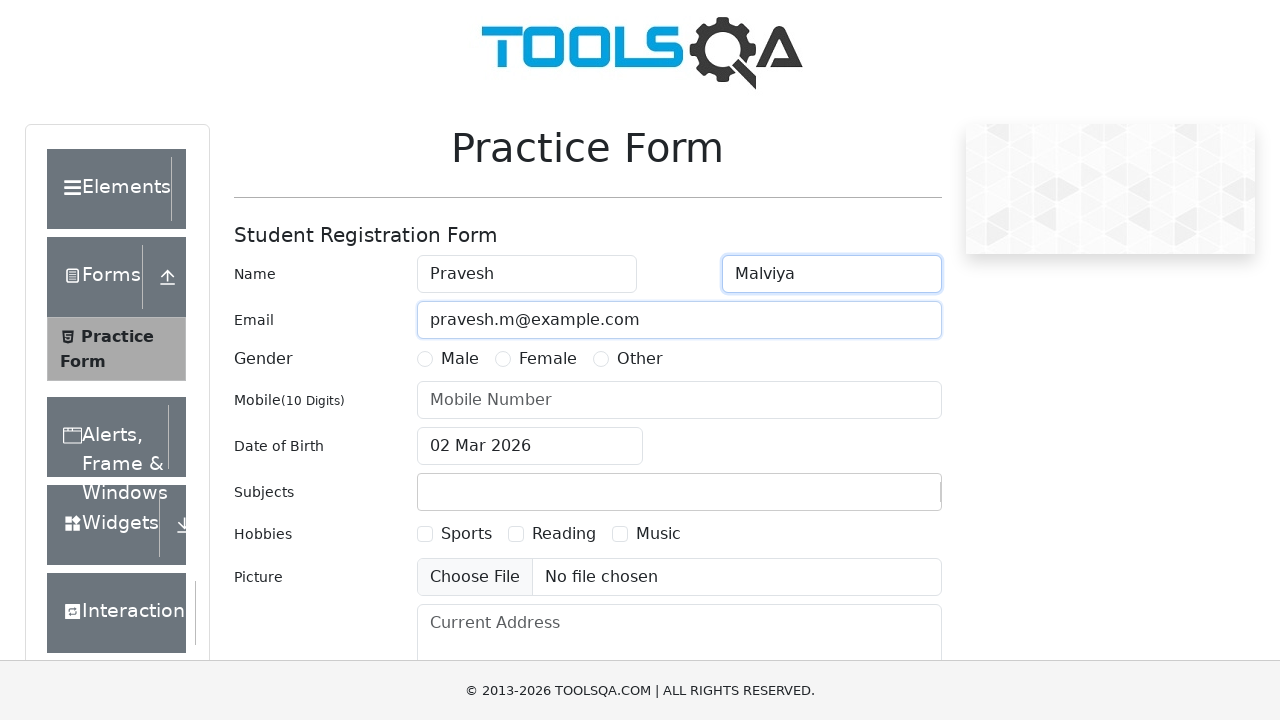

Selected gender radio button at (460, 359) on label[for="gender-radio-1"]
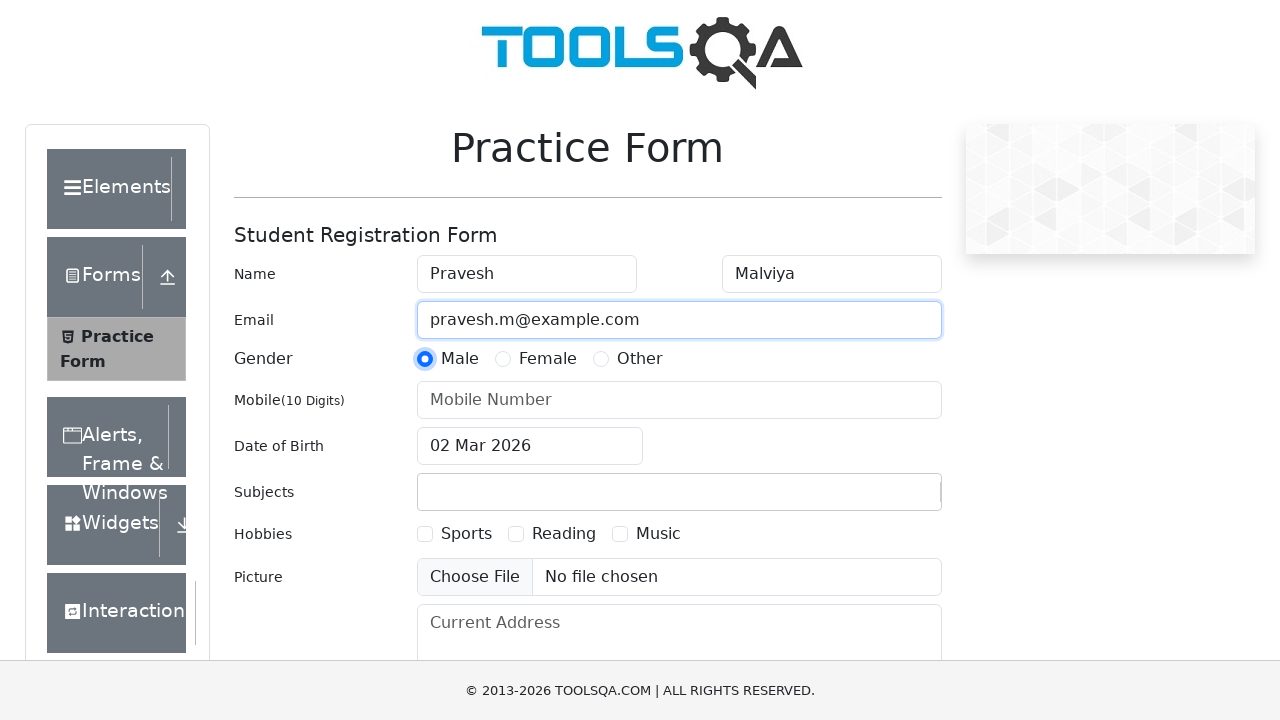

Filled mobile number with '9876543210' on #userNumber
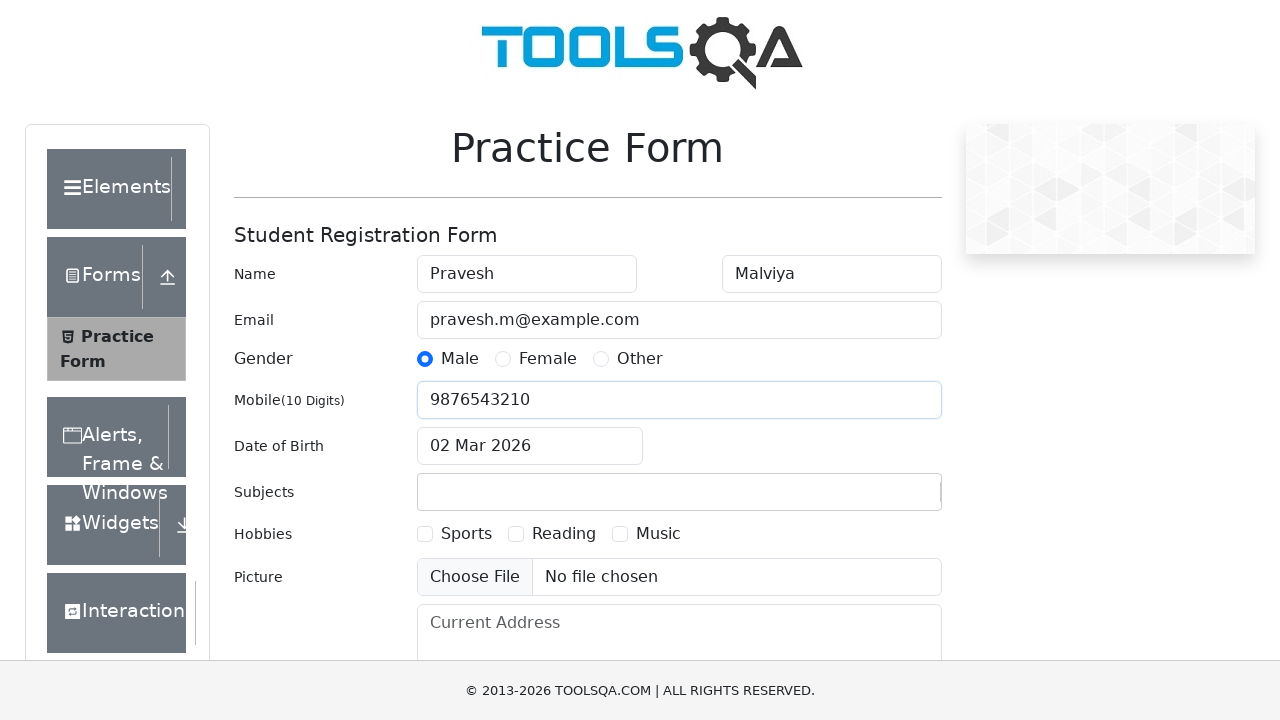

Opened date of birth picker at (530, 446) on #dateOfBirthInput
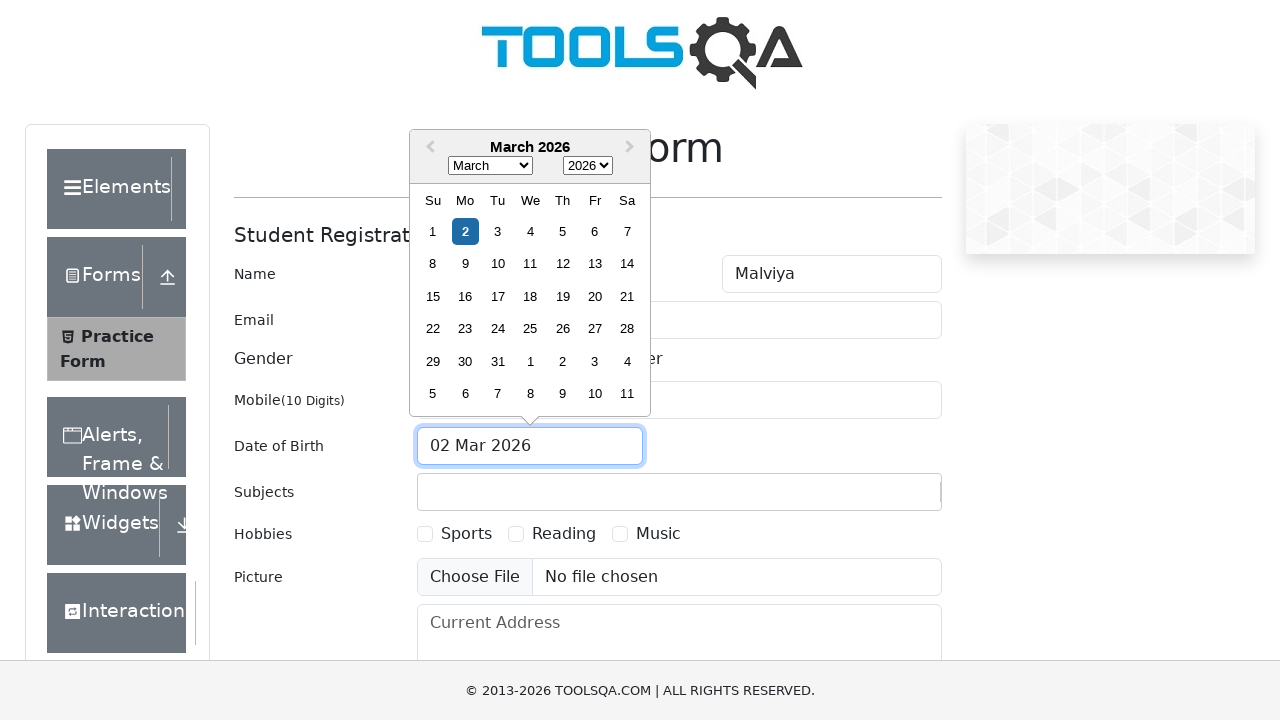

Selected year 1995 from date picker on select.react-datepicker__year-select
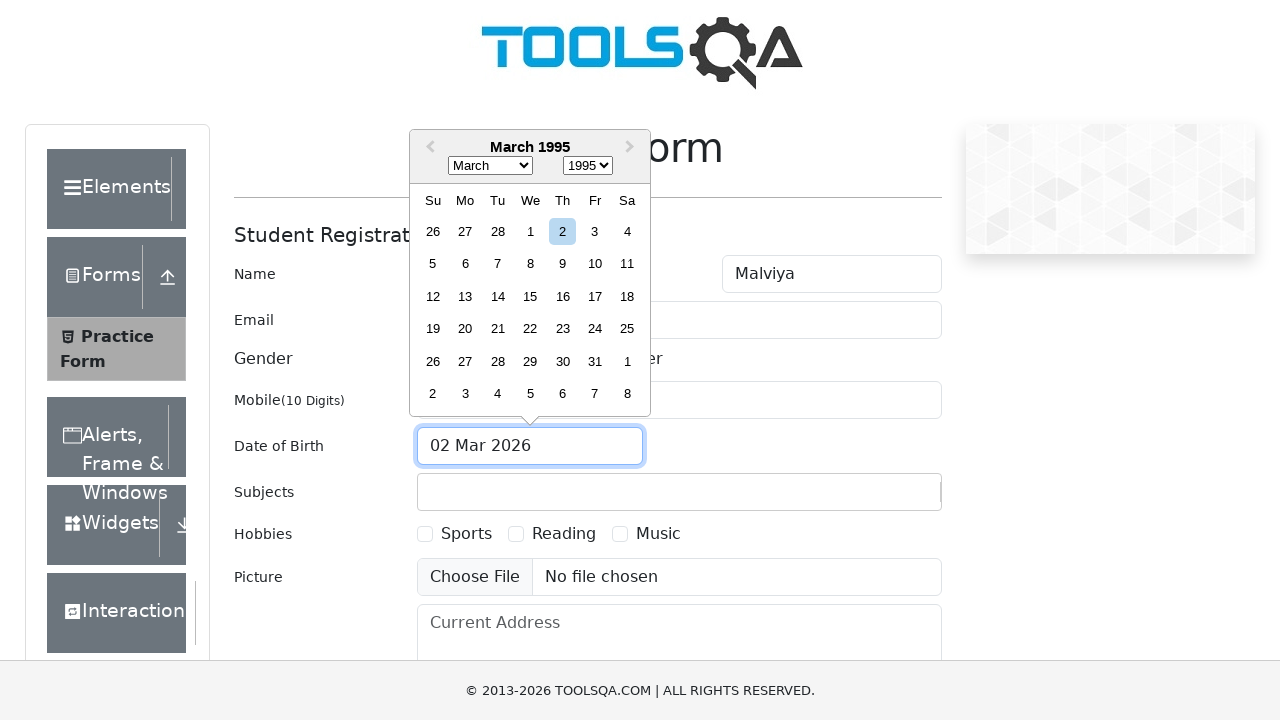

Selected month 6 (June) from date picker on select.react-datepicker__month-select
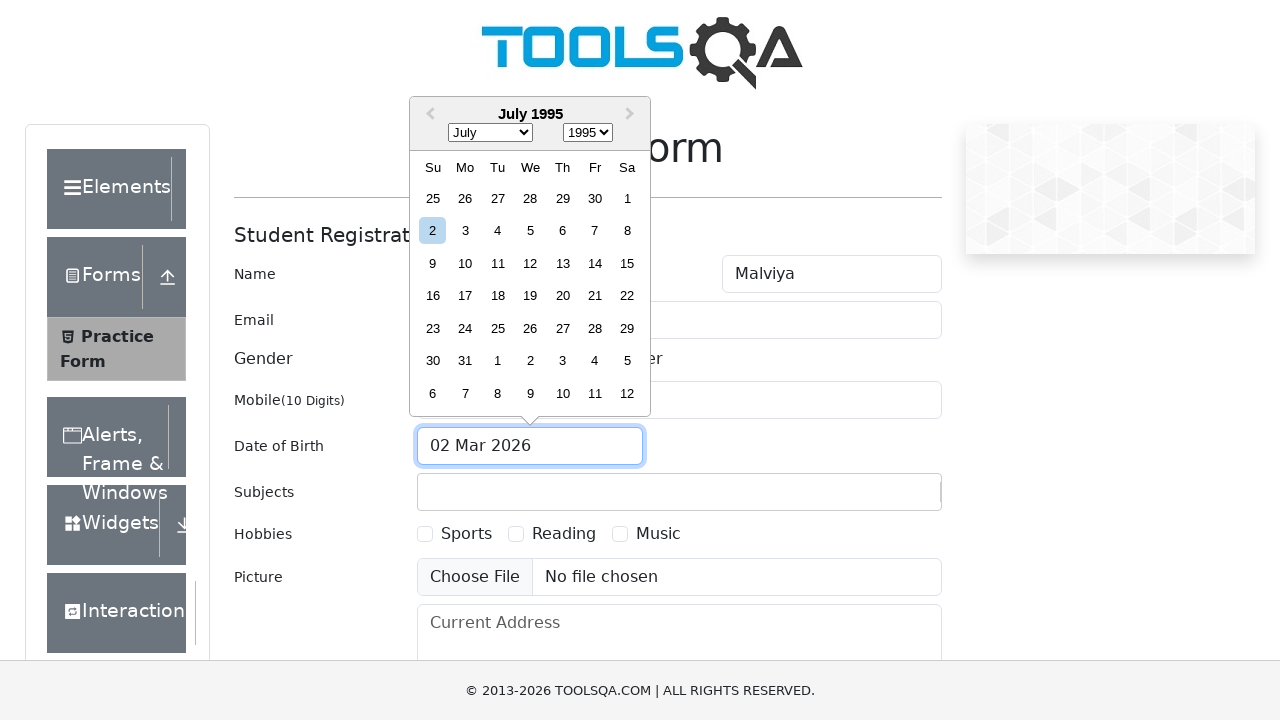

Selected day 15 from date picker at (627, 263) on .react-datepicker__day--015
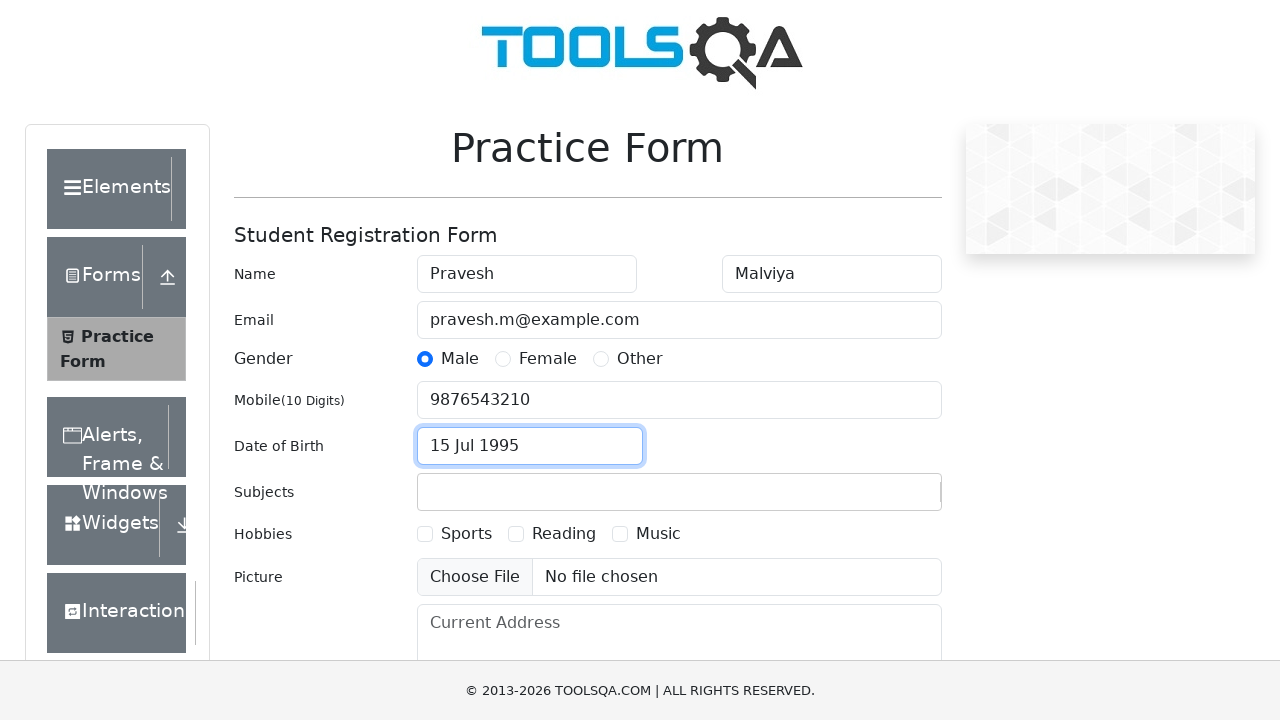

Filled subjects input with 'Physics' on #subjectsInput
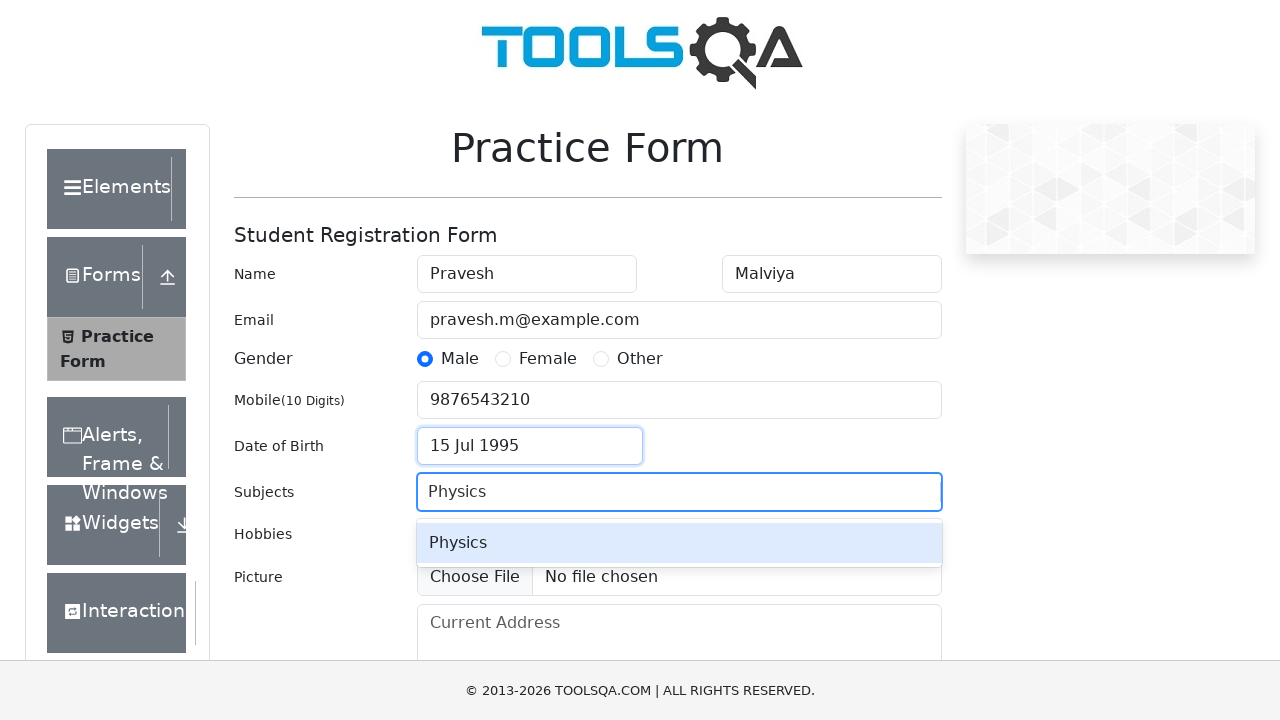

Pressed Enter to confirm subject selection
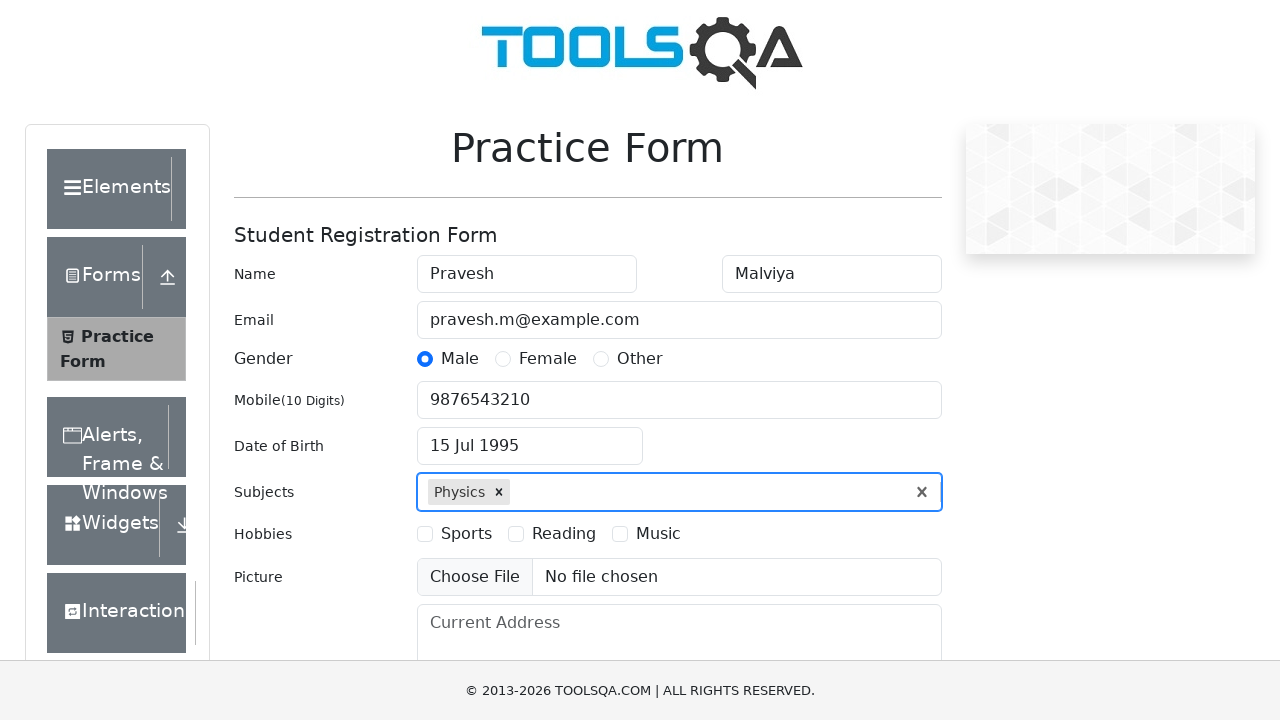

Selected first hobby checkbox at (466, 534) on label[for="hobbies-checkbox-1"]
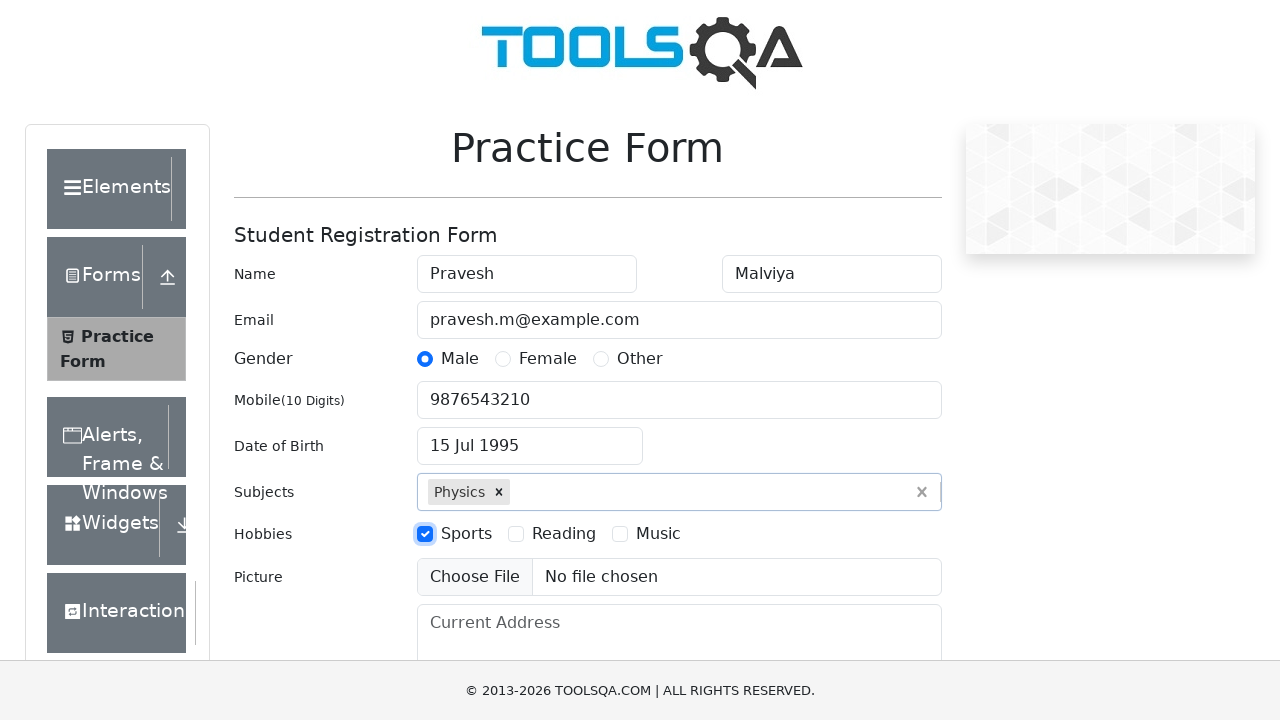

Selected third hobby checkbox at (658, 534) on label[for="hobbies-checkbox-3"]
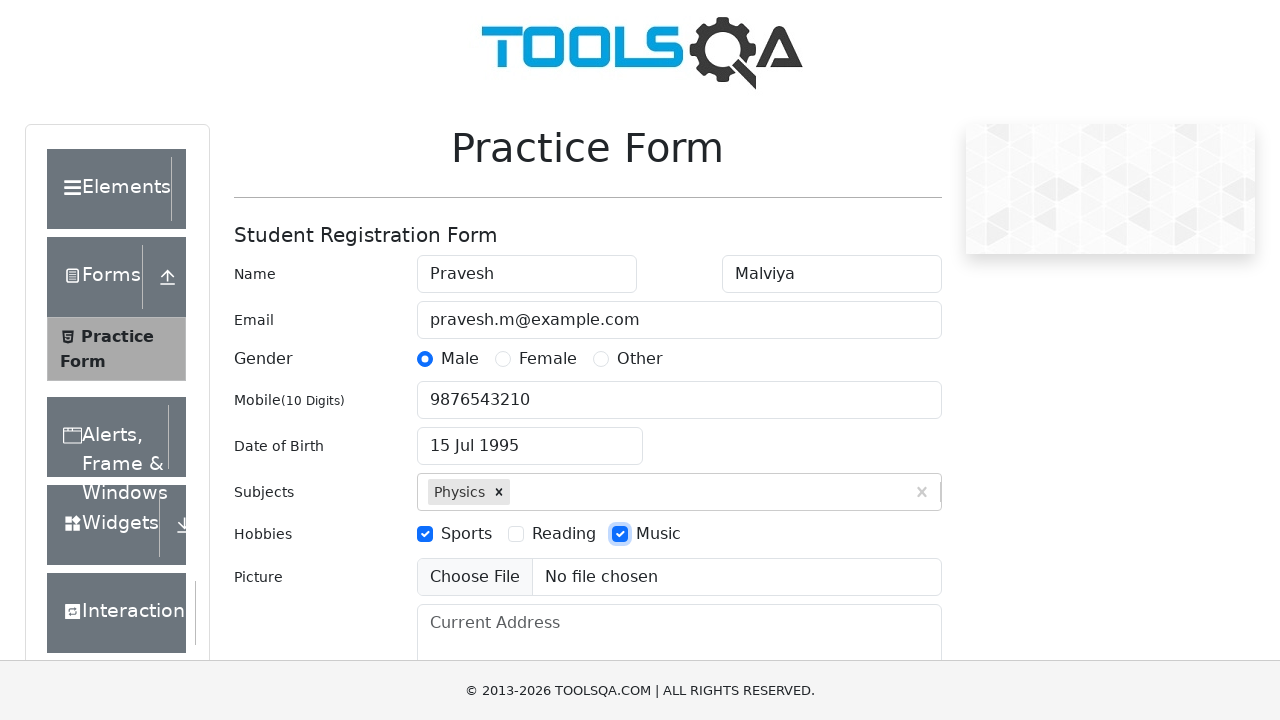

Filled current address with 'chouhan nagar, indore, m.p.' on #currentAddress
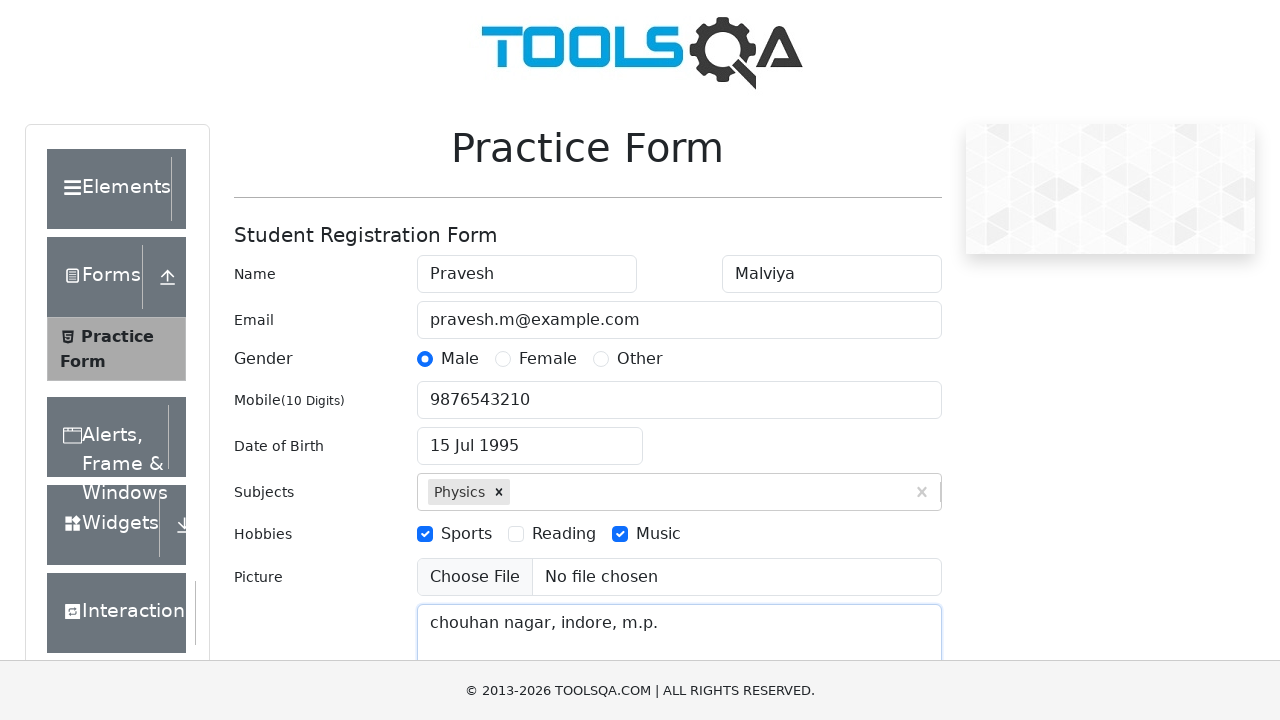

State dropdown selector became available
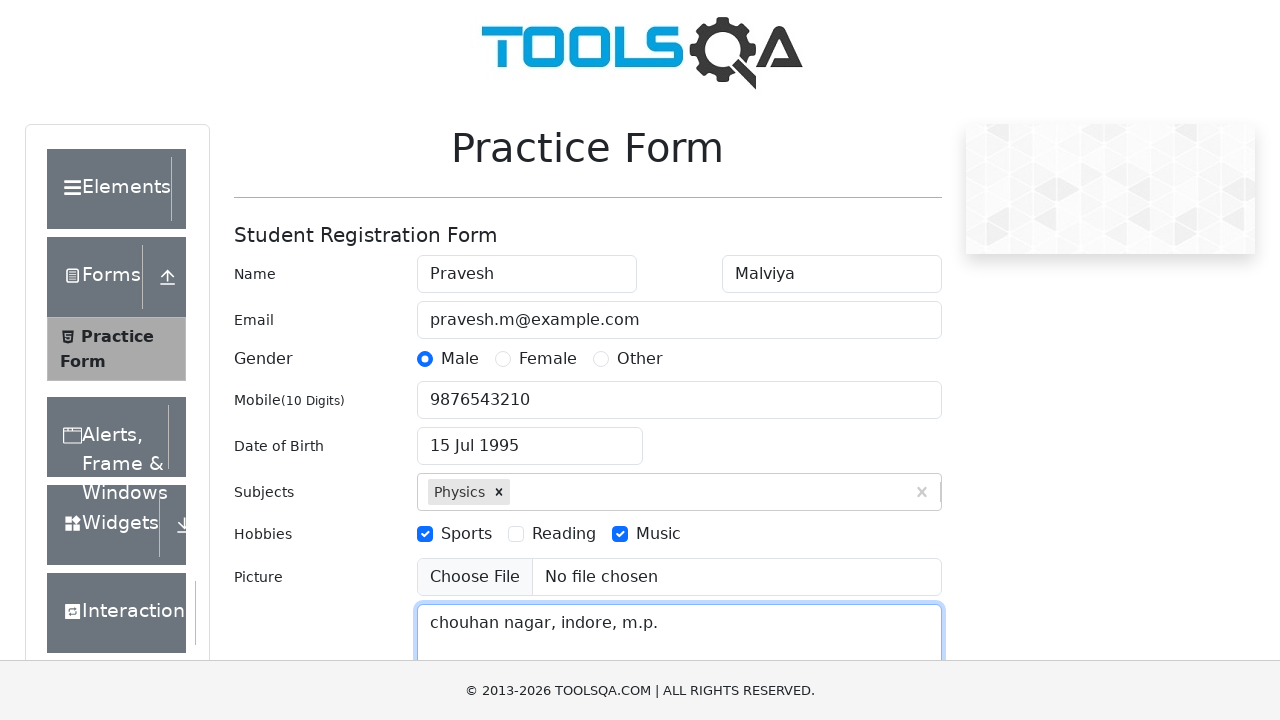

Clicked on state dropdown to open it at (527, 437) on #state
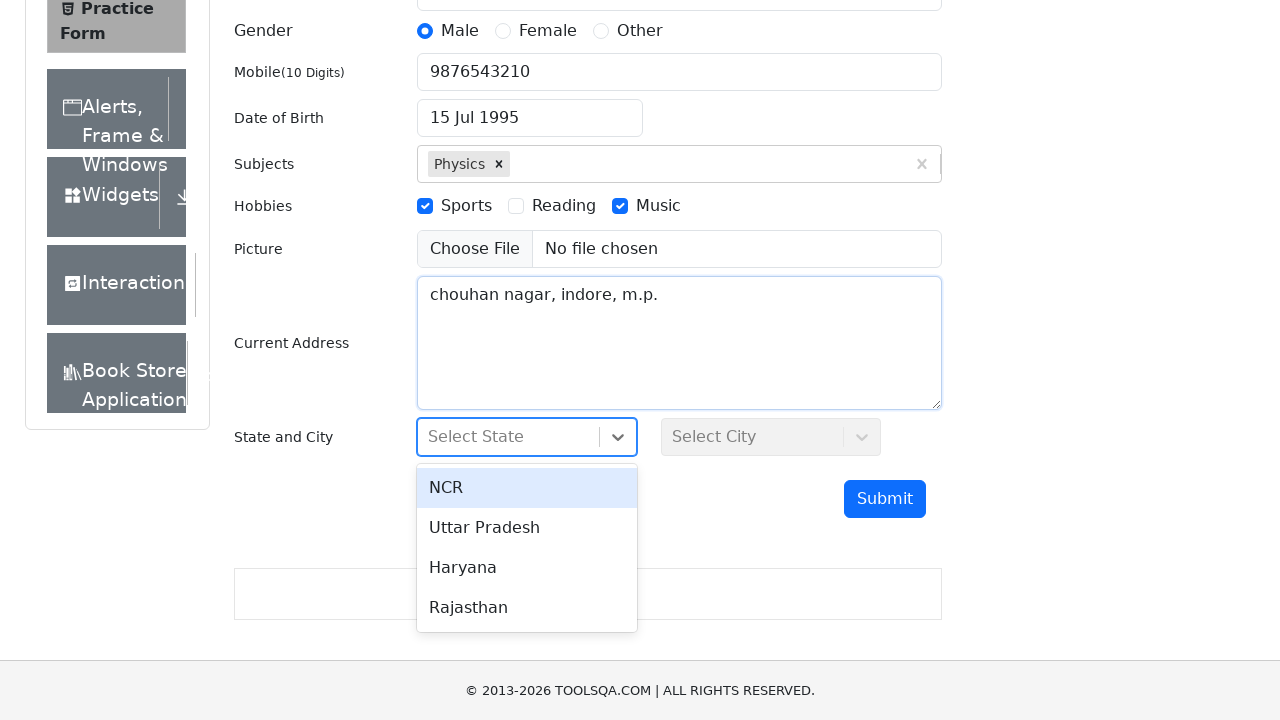

NCR option appeared in state dropdown
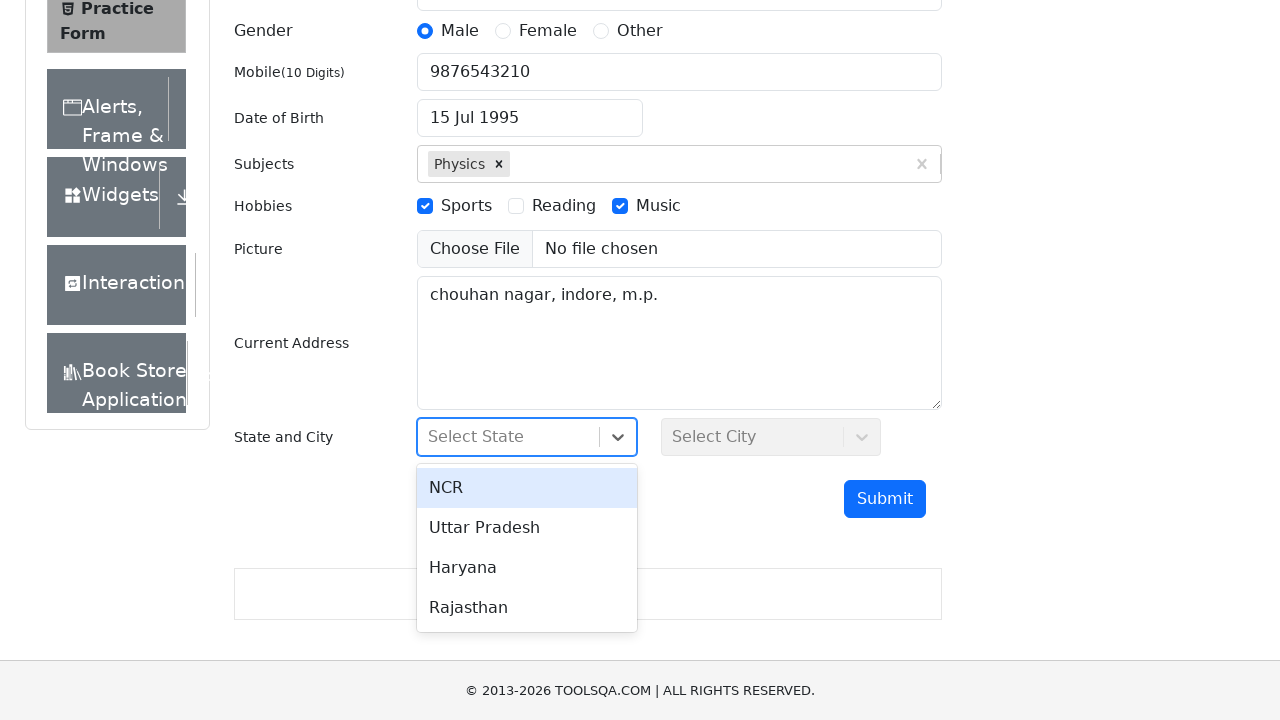

Selected 'NCR' from state dropdown at (527, 488) on internal:text="NCR"s
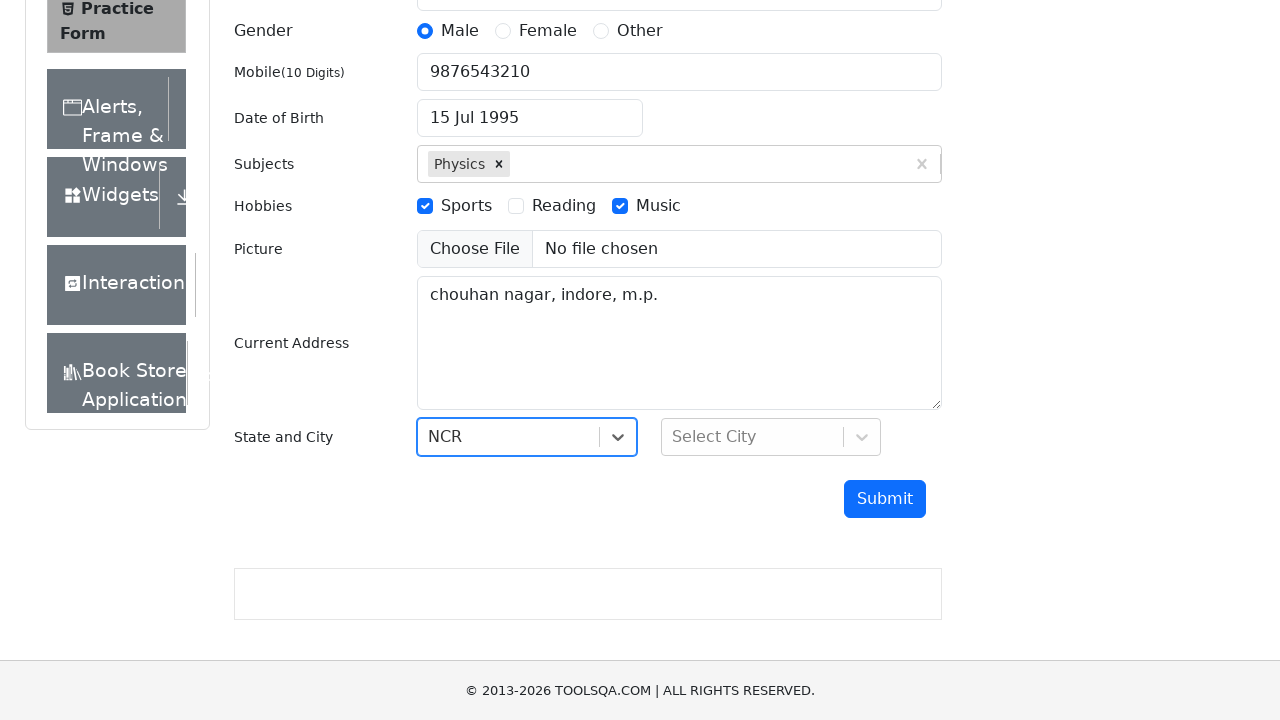

City dropdown selector became available
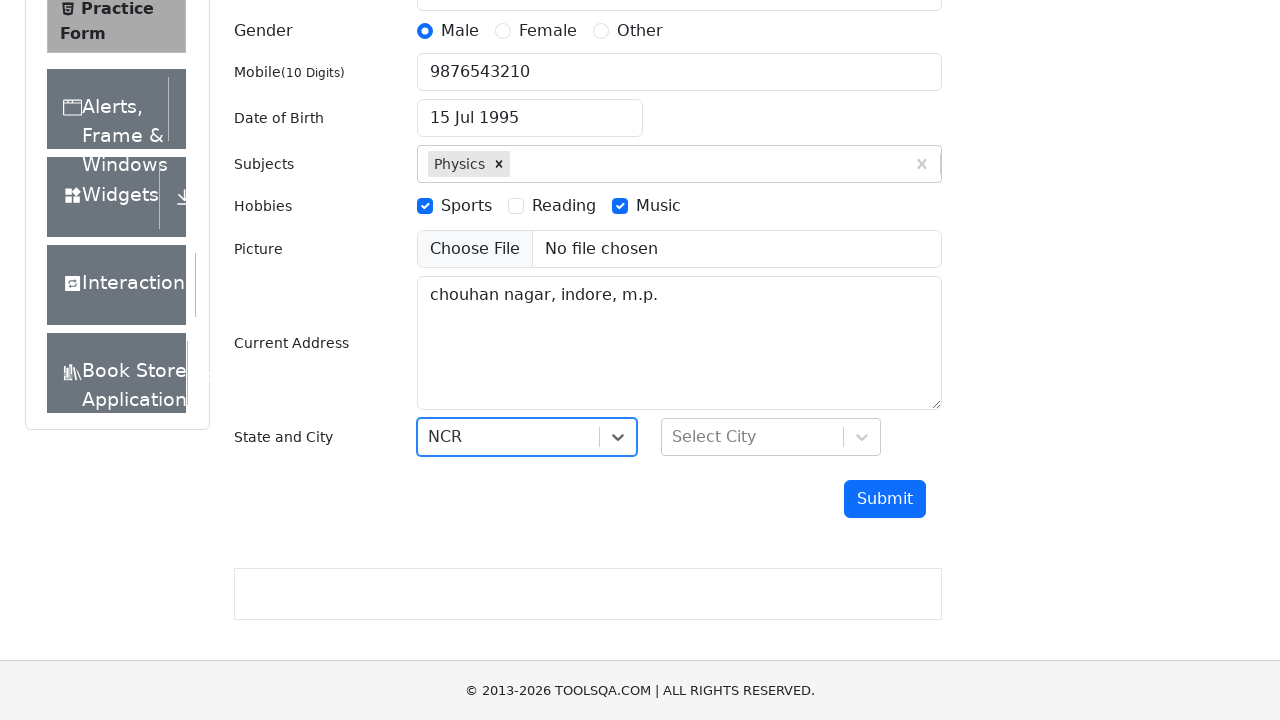

Clicked on city dropdown to open it at (771, 437) on #city
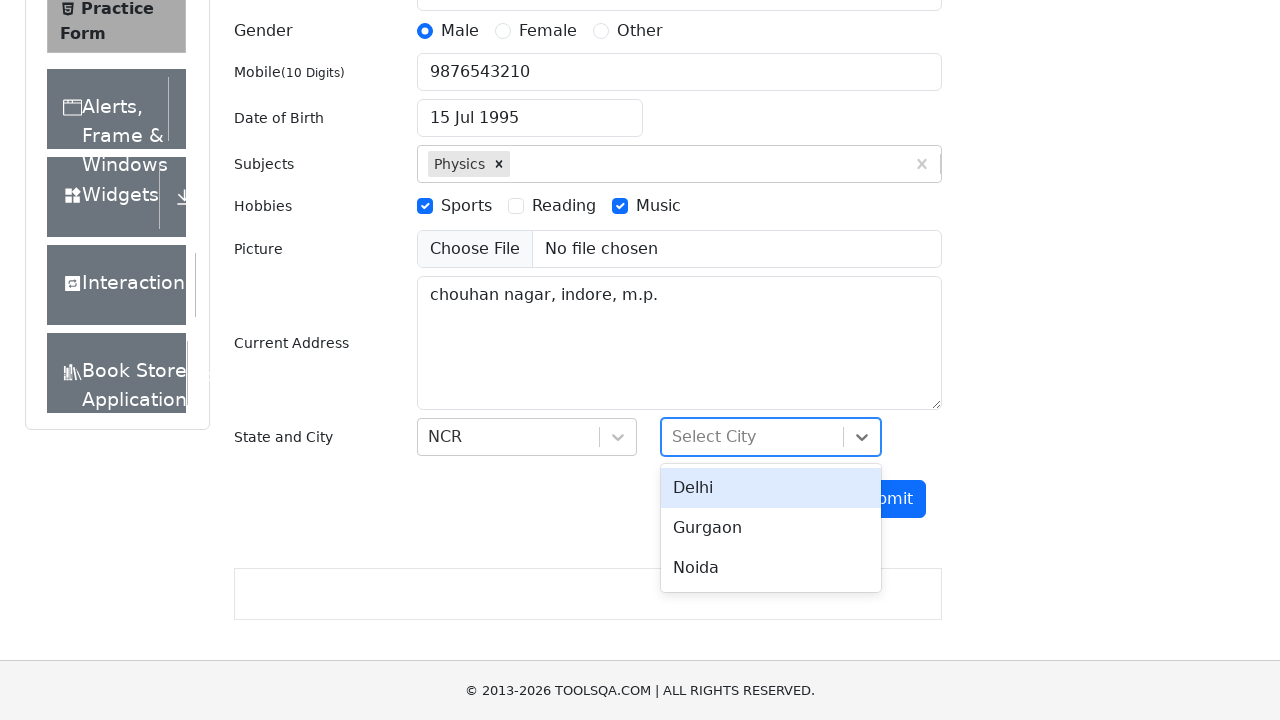

Delhi option appeared in city dropdown
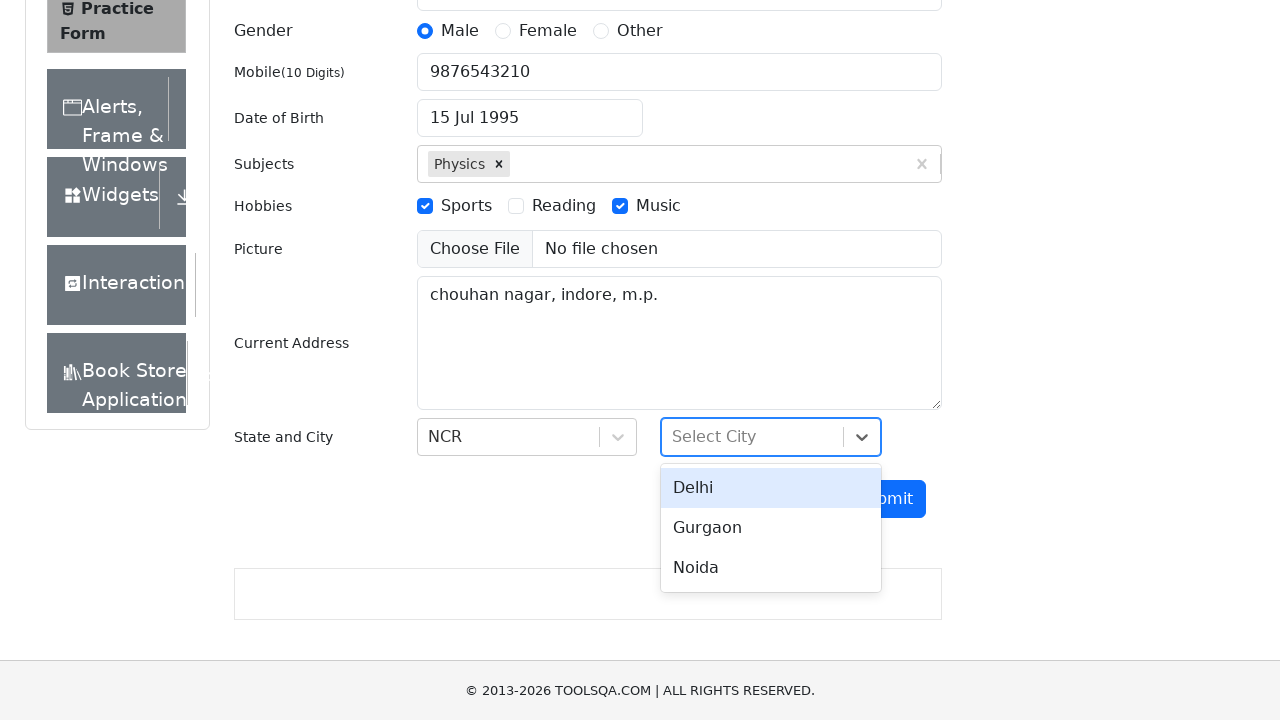

Selected 'Delhi' from city dropdown at (771, 488) on internal:text="Delhi"s
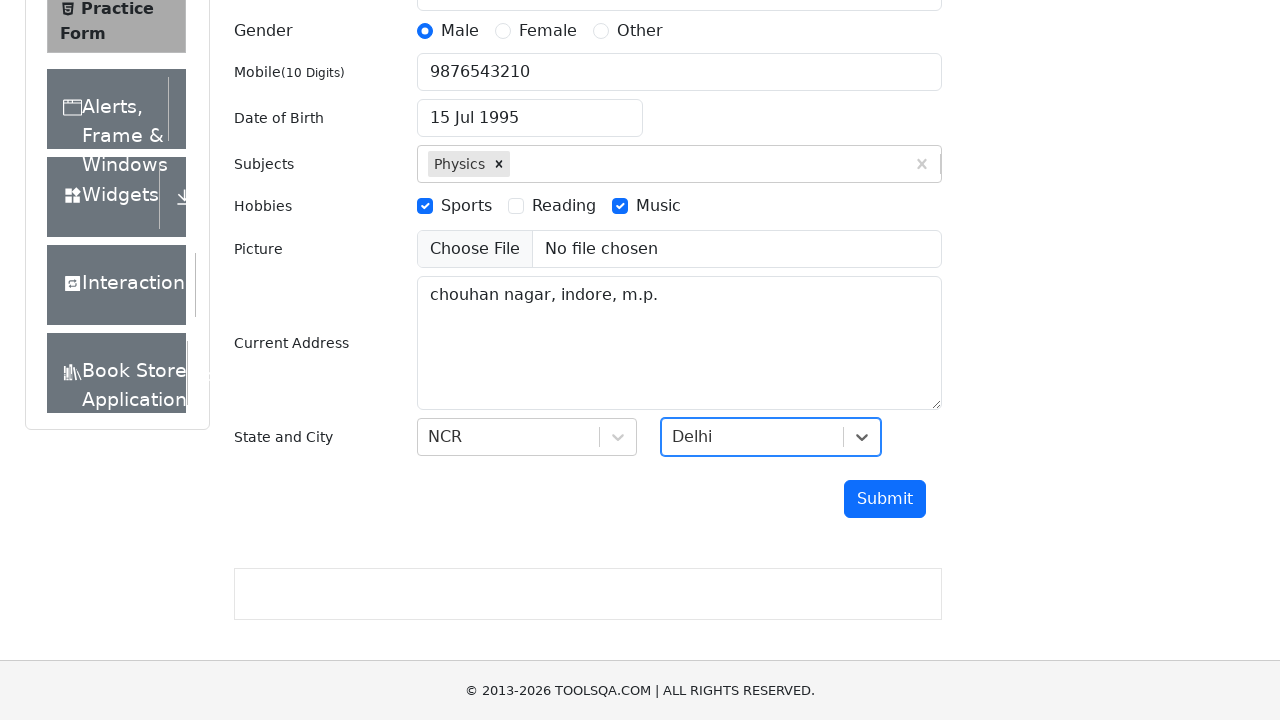

Clicked Submit button to submit the form at (885, 499) on role=button >> internal:has-text="Submit"i
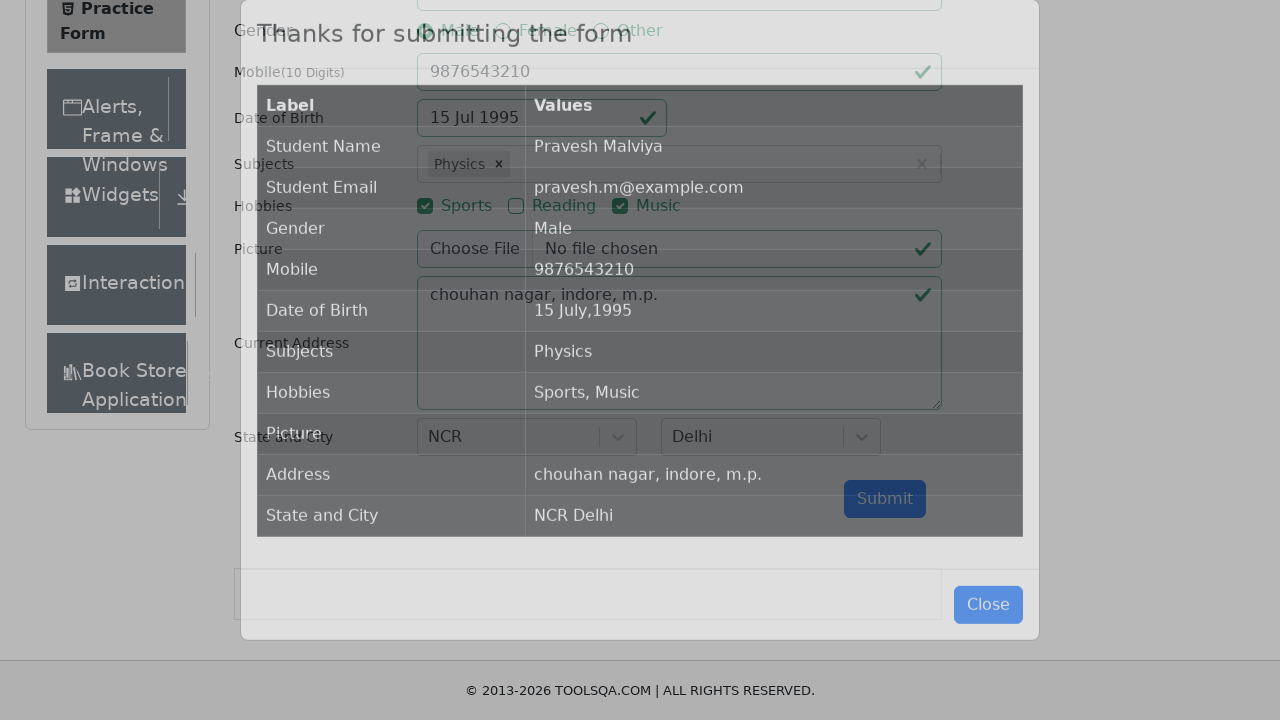

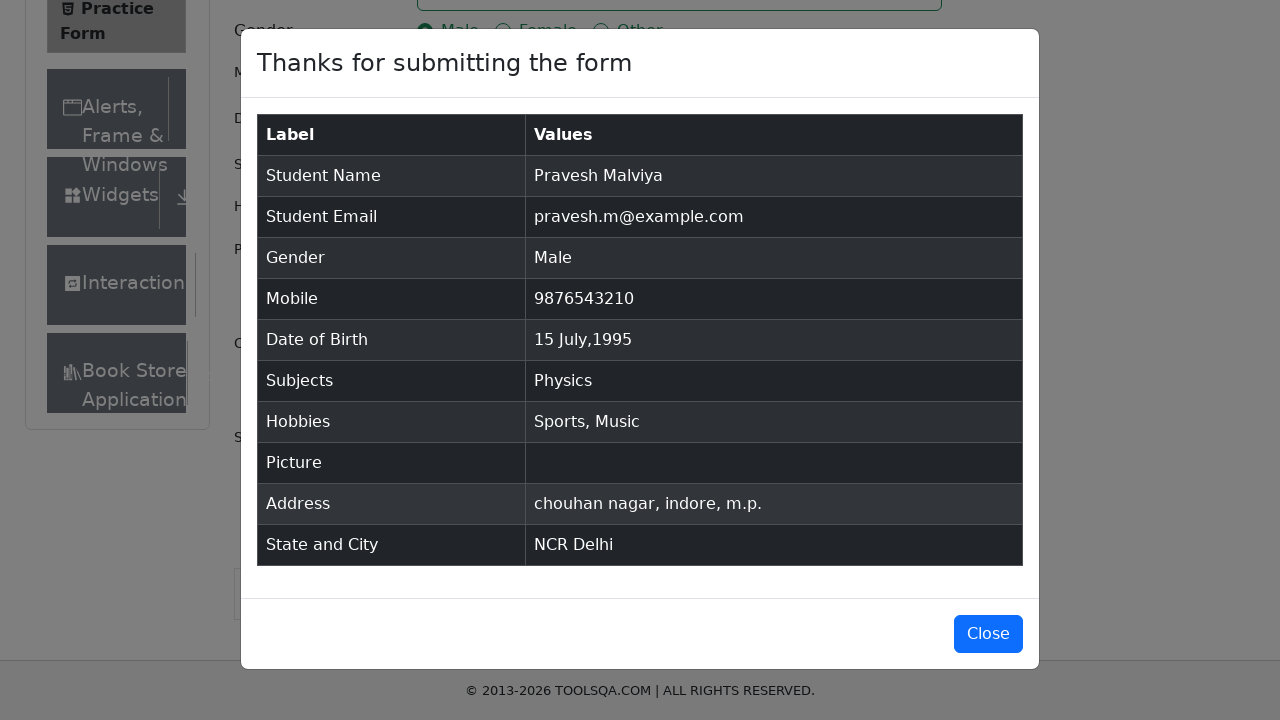